Tests input field functionality by entering a number, refreshing the page, clearing the field, and entering a new number

Starting URL: http://the-internet.herokuapp.com/inputs

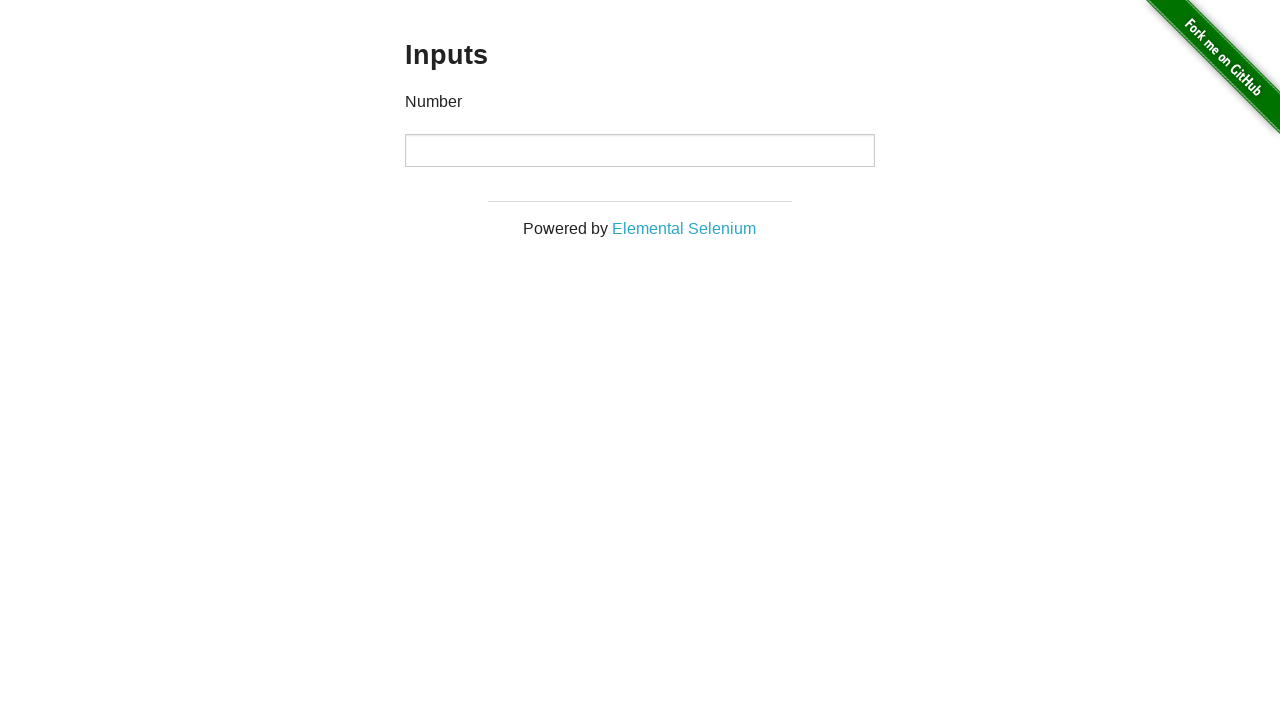

Entered '1000' into the input field on input
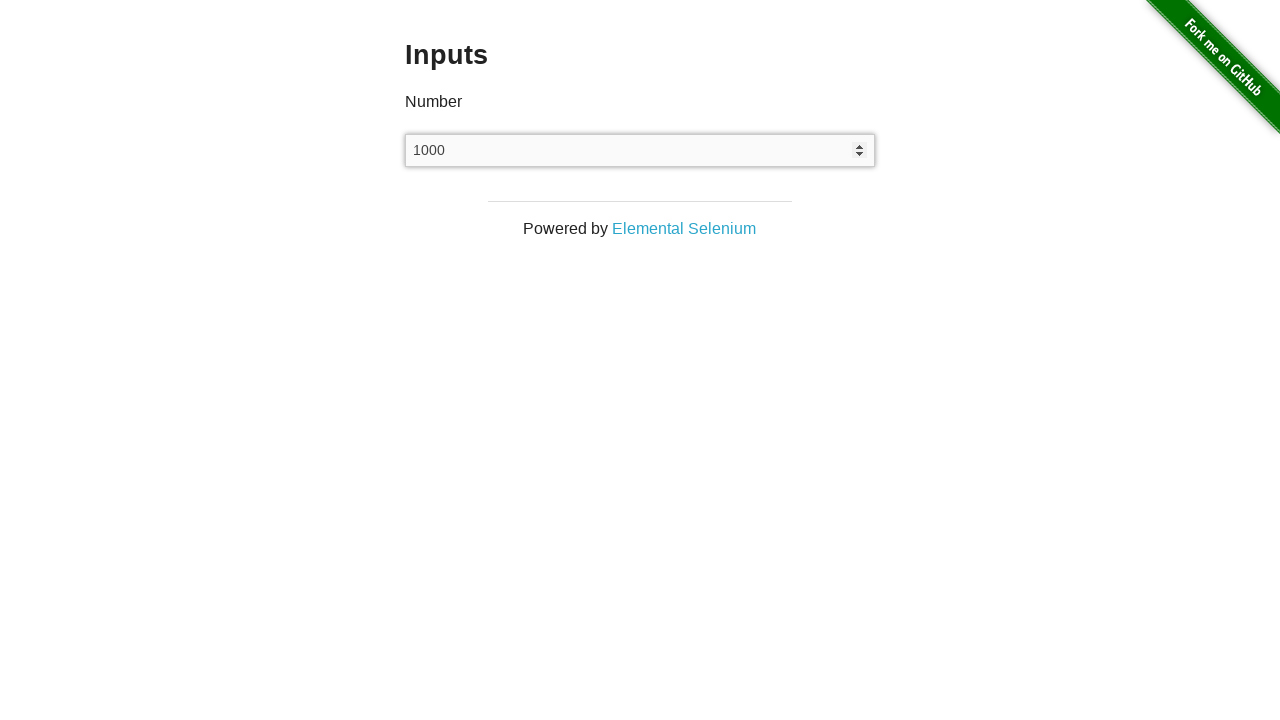

Refreshed the page
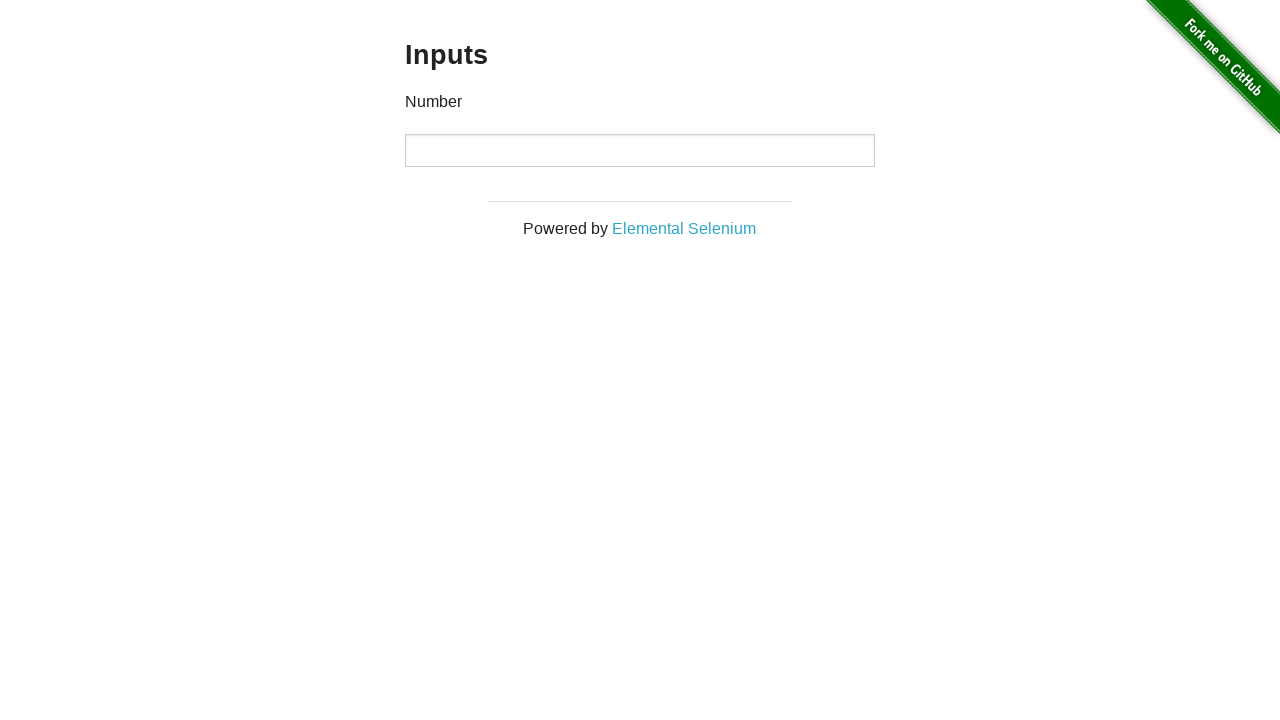

Cleared the input field on input
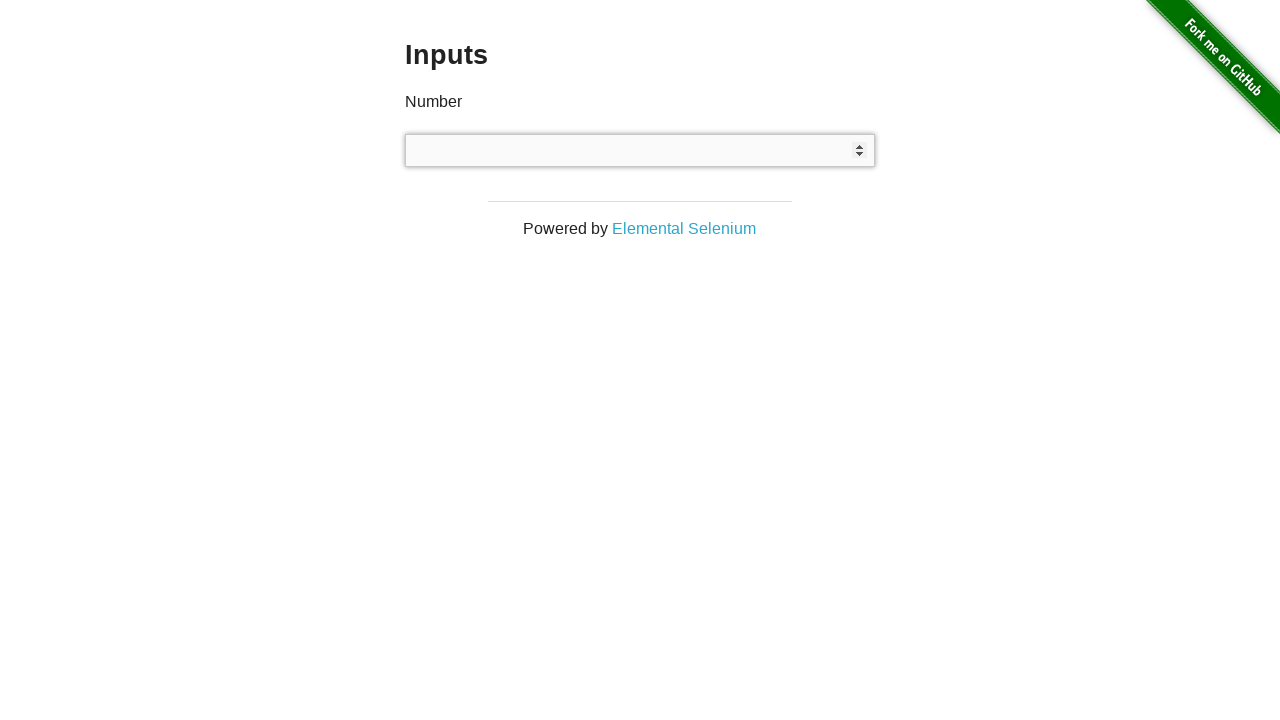

Entered '2000' into the input field on input
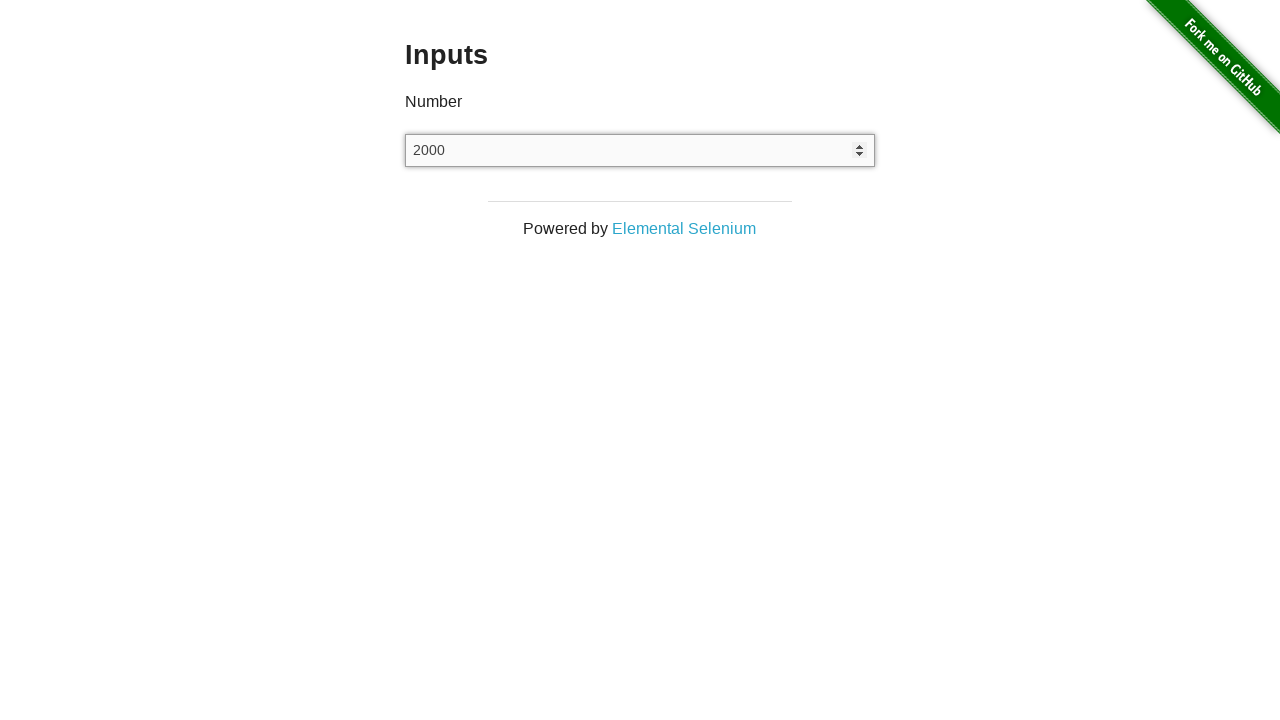

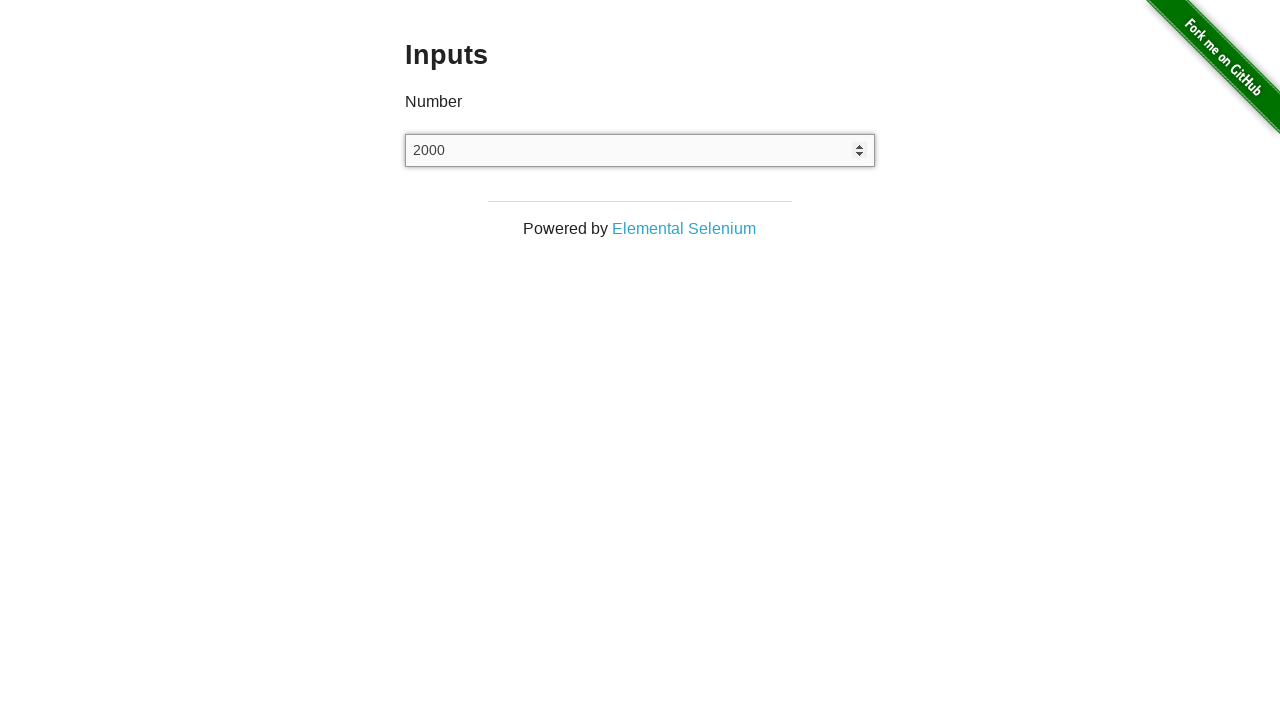